Tests registration form validation by entering invalid phone numbers (too short and wrong prefix) and verifying the appropriate error messages are displayed.

Starting URL: https://alada.vn/tai-khoan/dang-ky.html

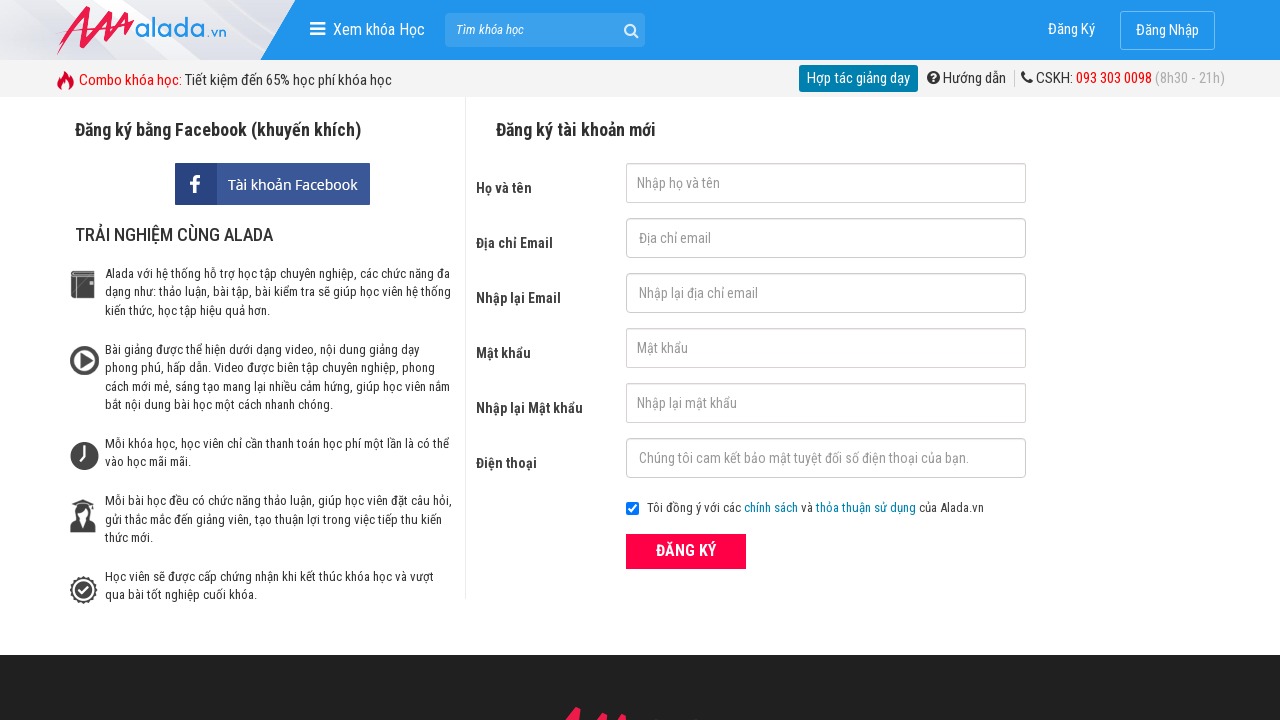

Filled first name field with 'Tran Van A' on input#txtFirstname
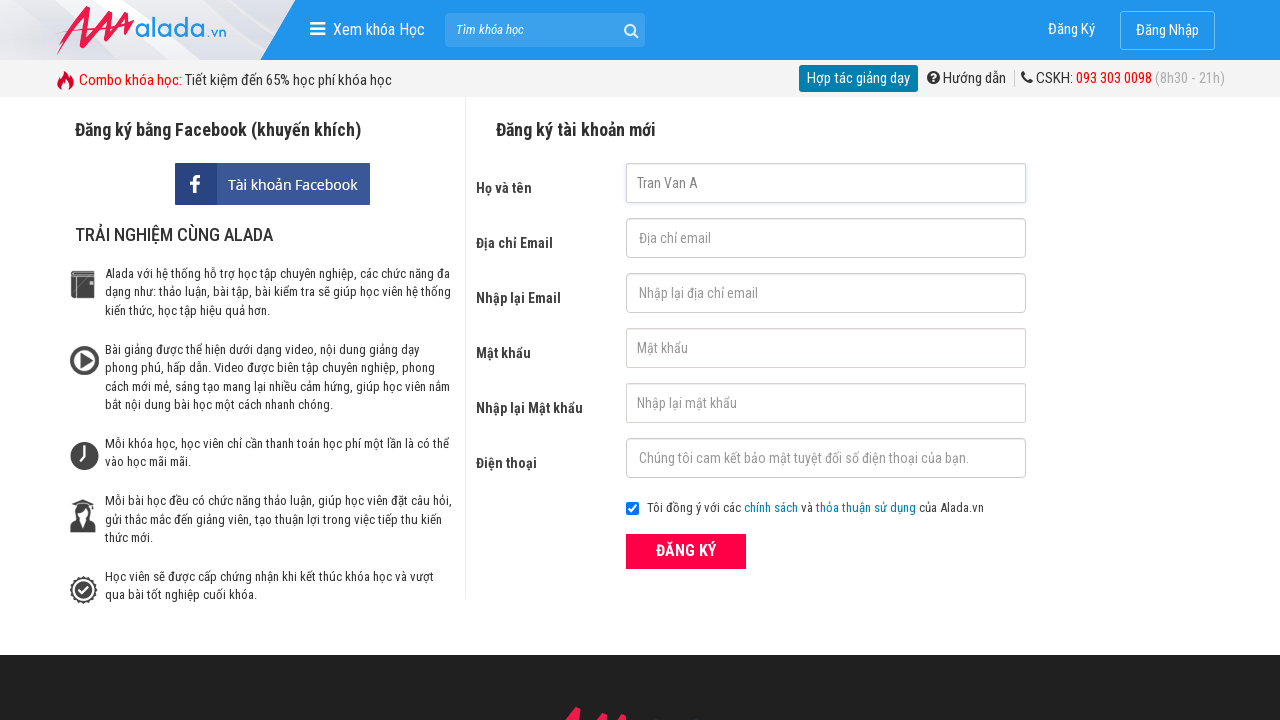

Filled email field with 'tranvana@gmail.com' on input#txtEmail
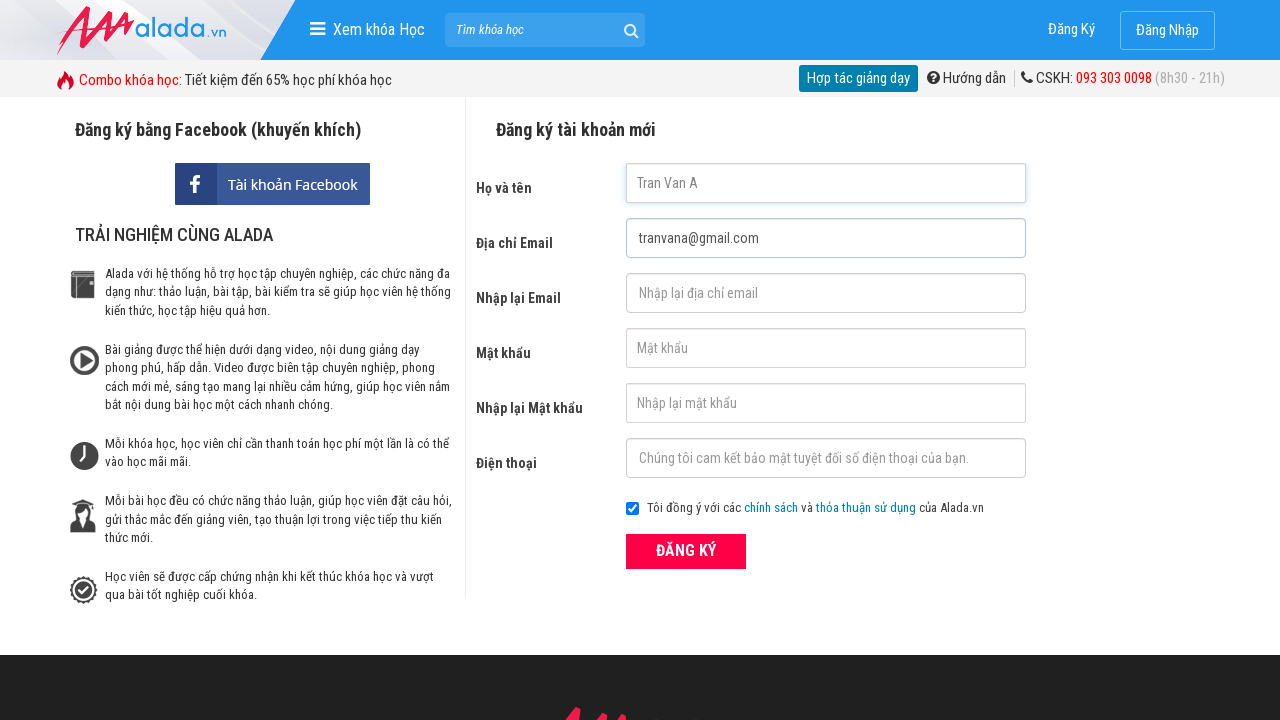

Filled confirm email field with 'tranvana@gmail.com' on input#txtCEmail
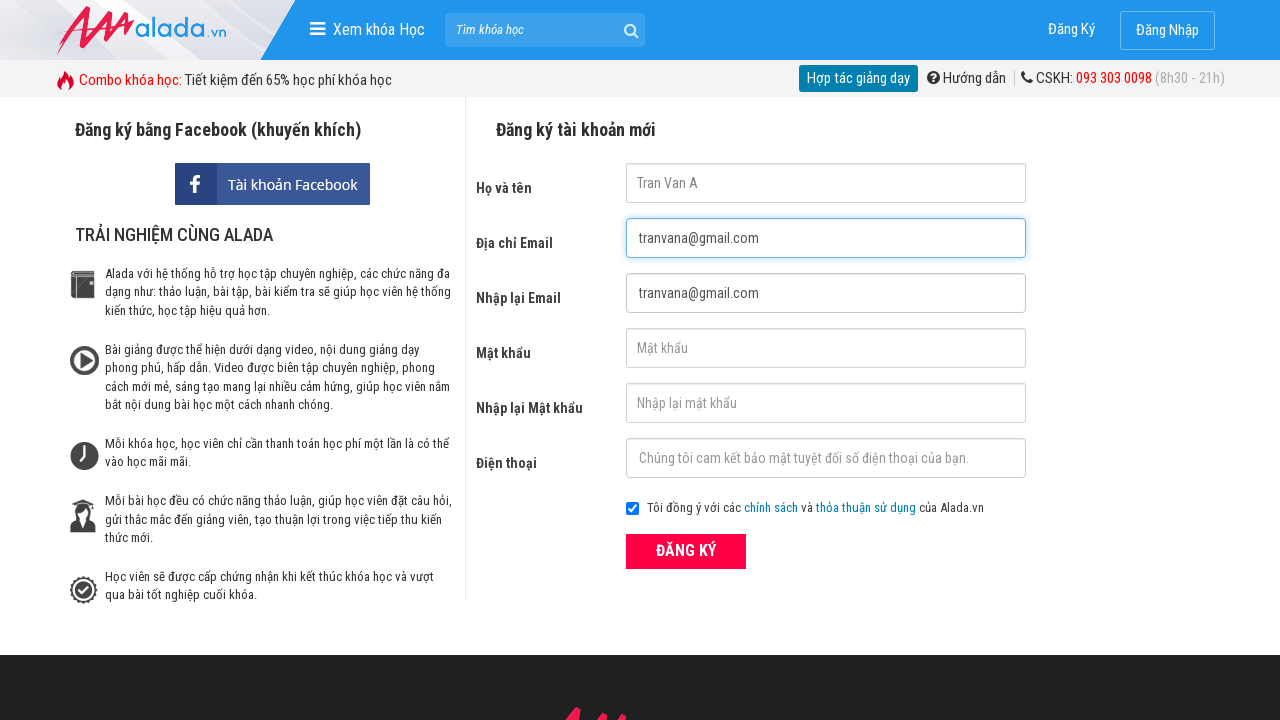

Filled password field with 'TVA112233@' on input#txtPassword
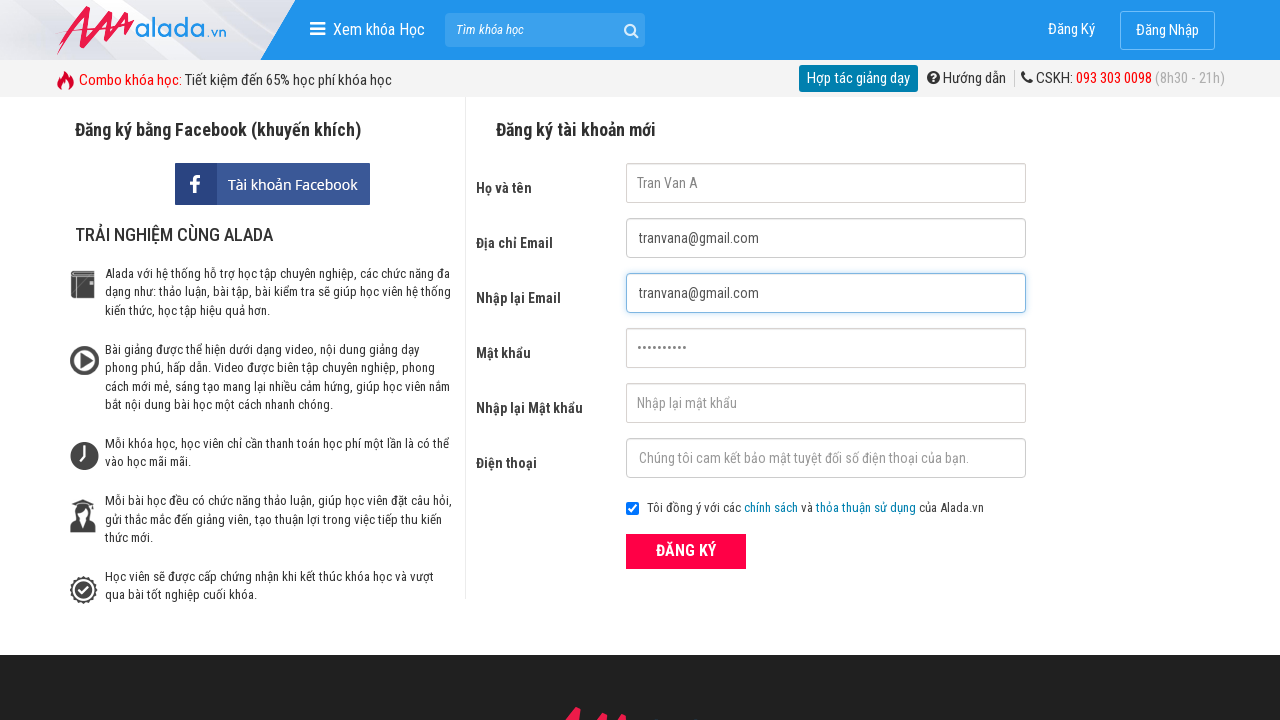

Filled confirm password field with 'TVA112233@' on input#txtCPassword
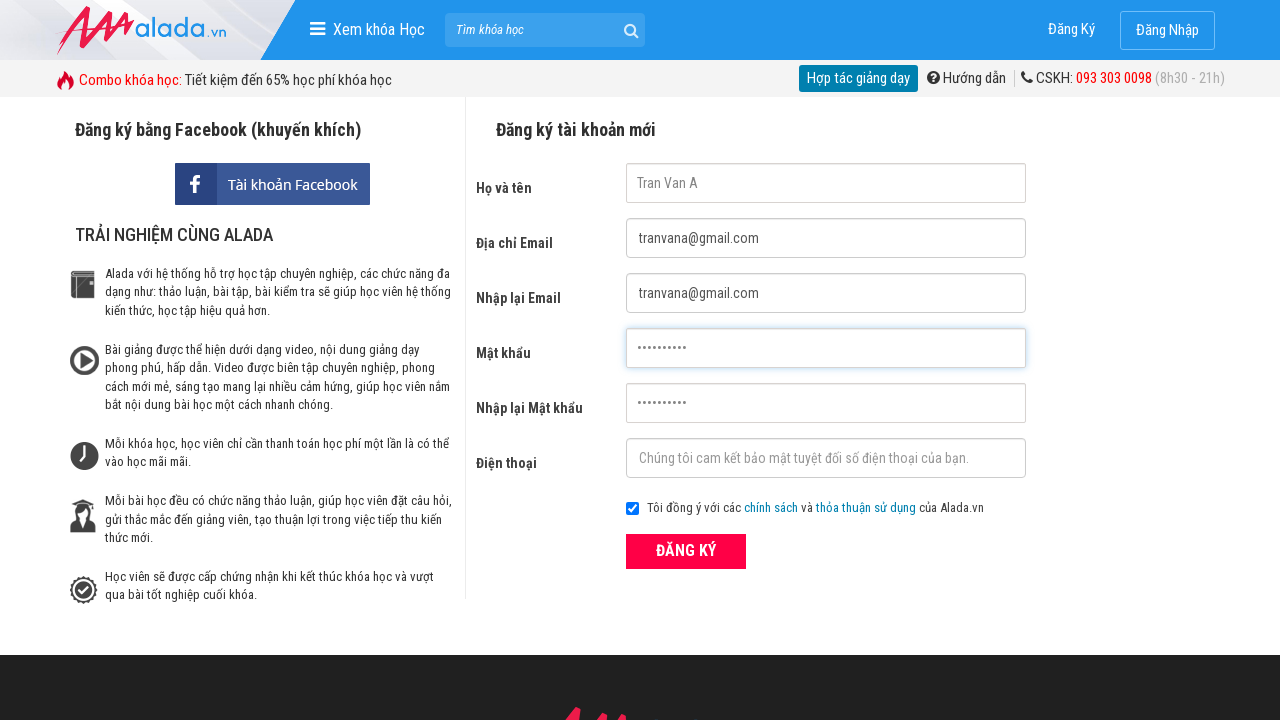

Filled phone field with short phone number '09332839' on input#txtPhone
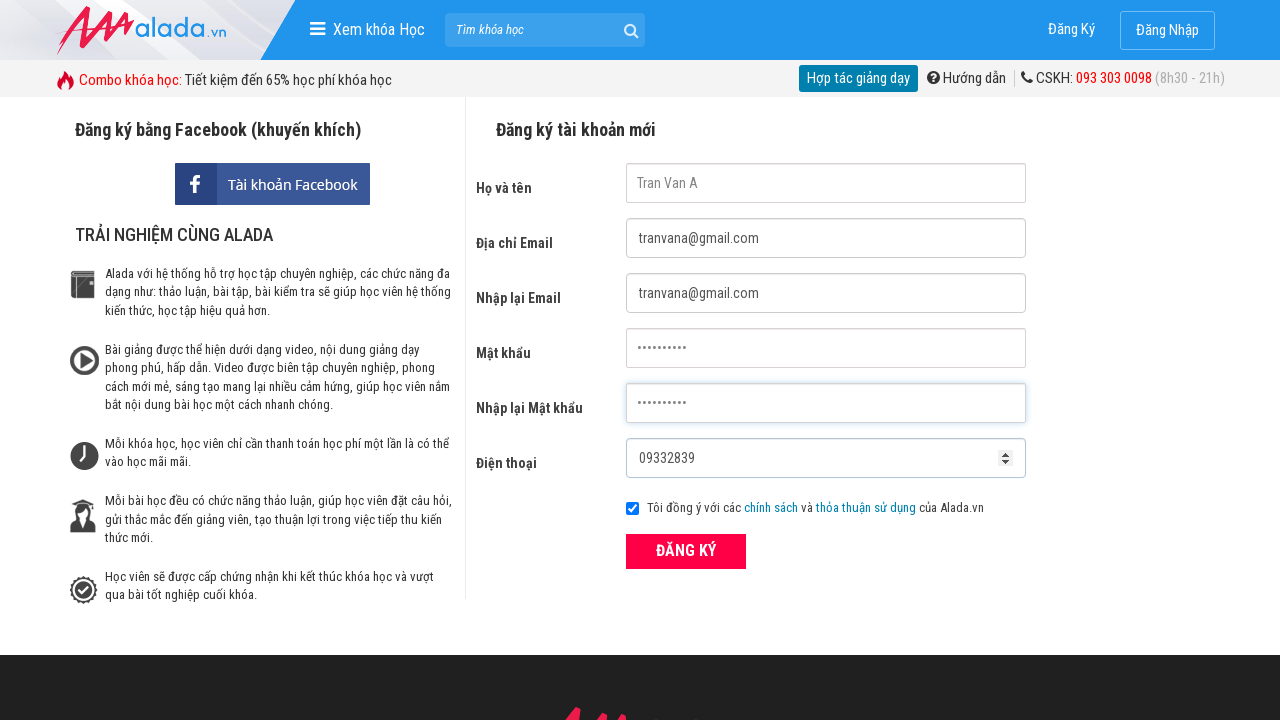

Clicked register button to submit form with short phone number at (686, 551) on button[type='submit']
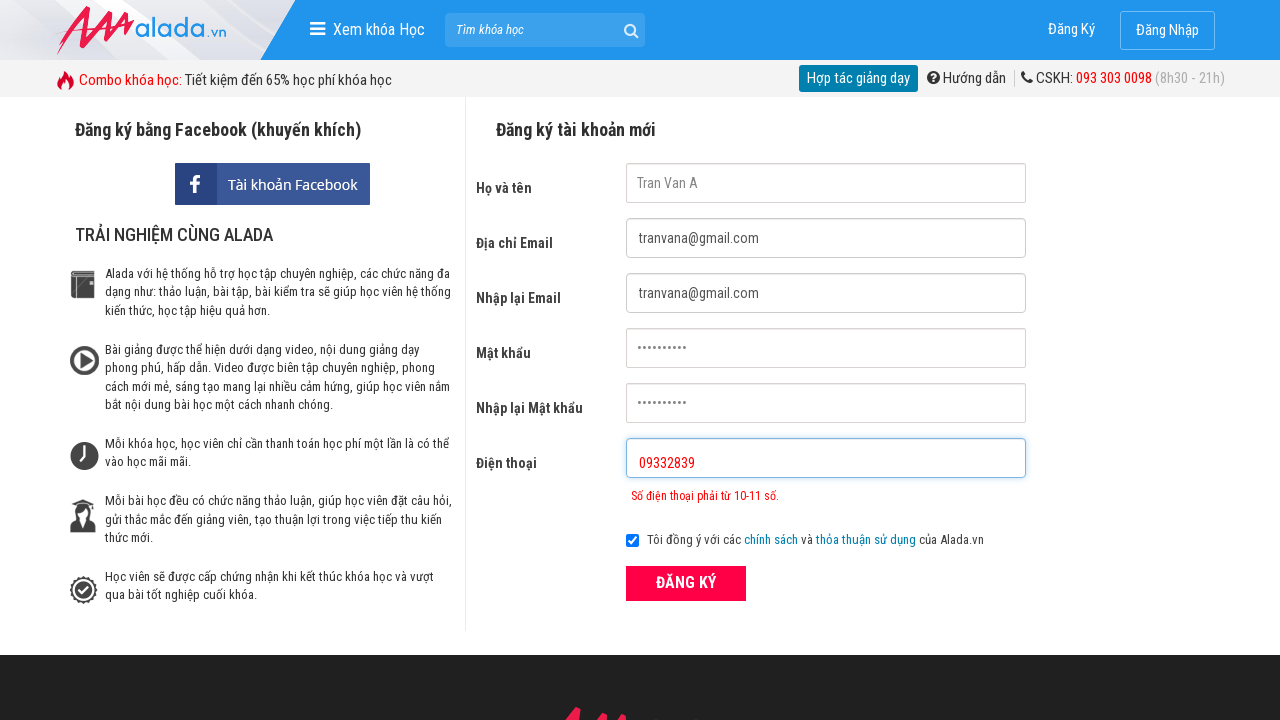

Phone validation error message appeared for short phone number
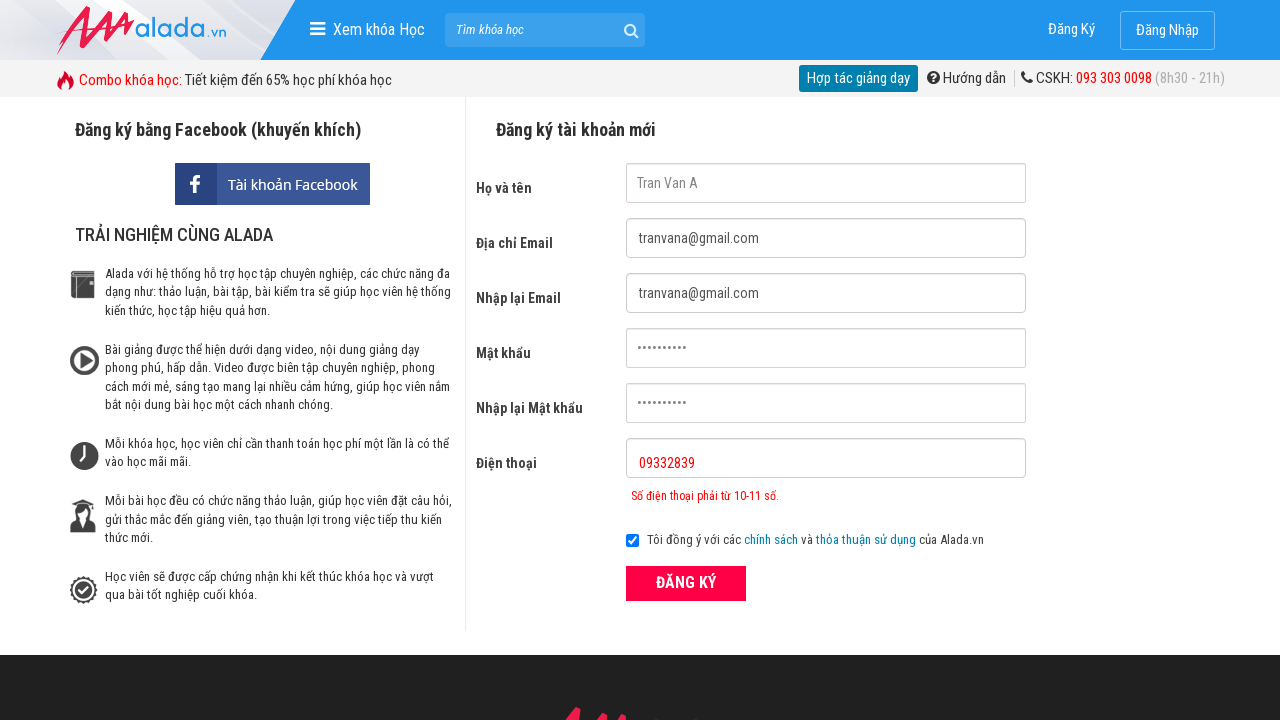

Cleared phone field on input#txtPhone
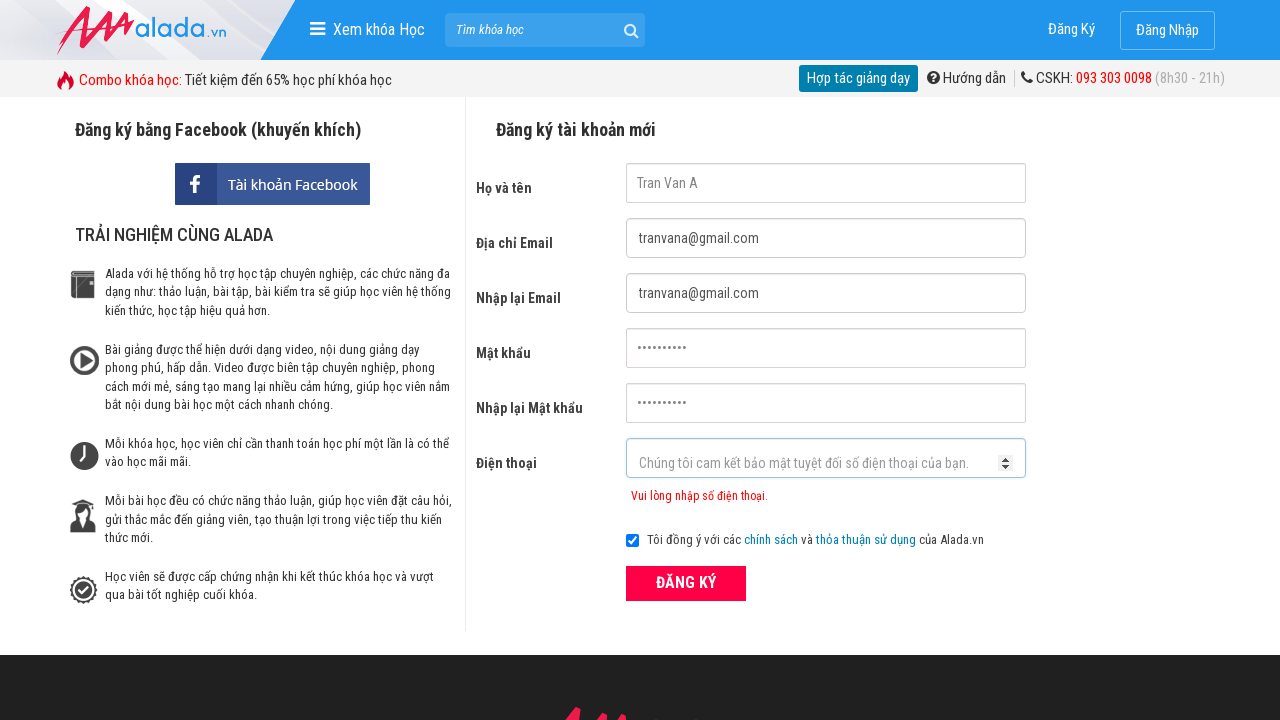

Filled phone field with invalid prefix phone number '88211331' on input#txtPhone
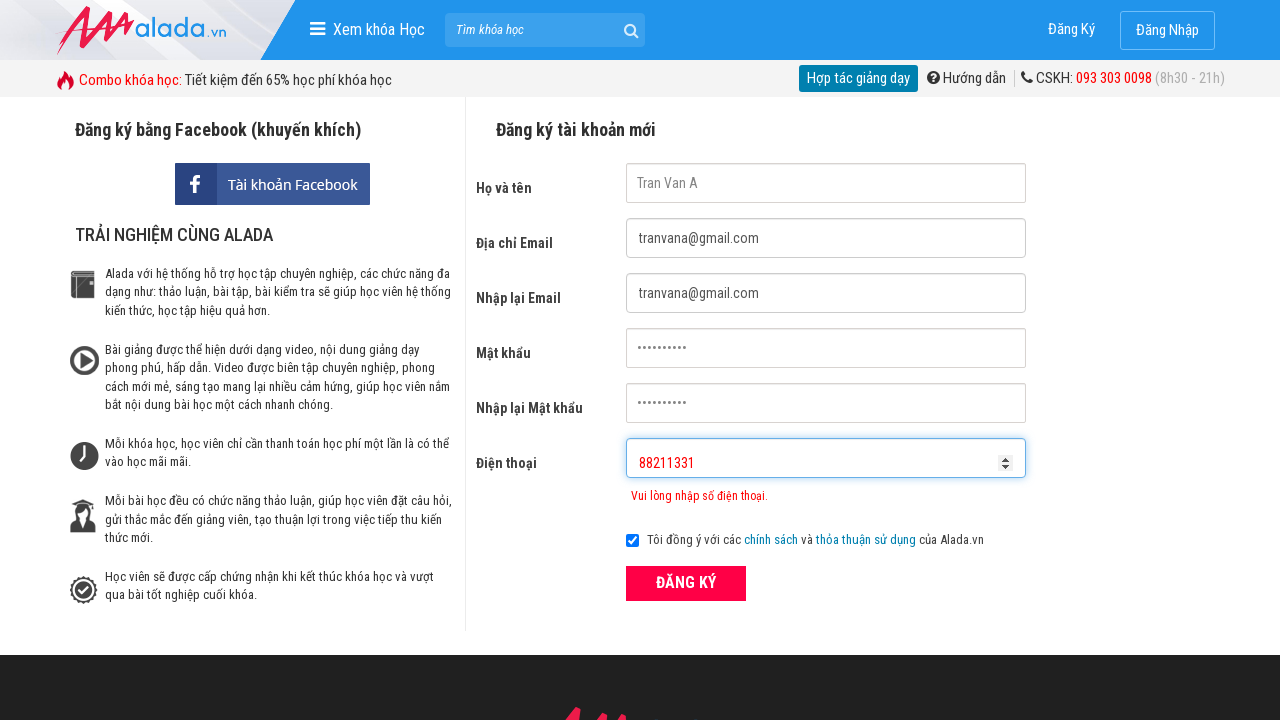

Clicked register button to submit form with invalid prefix phone number at (686, 583) on button[type='submit']
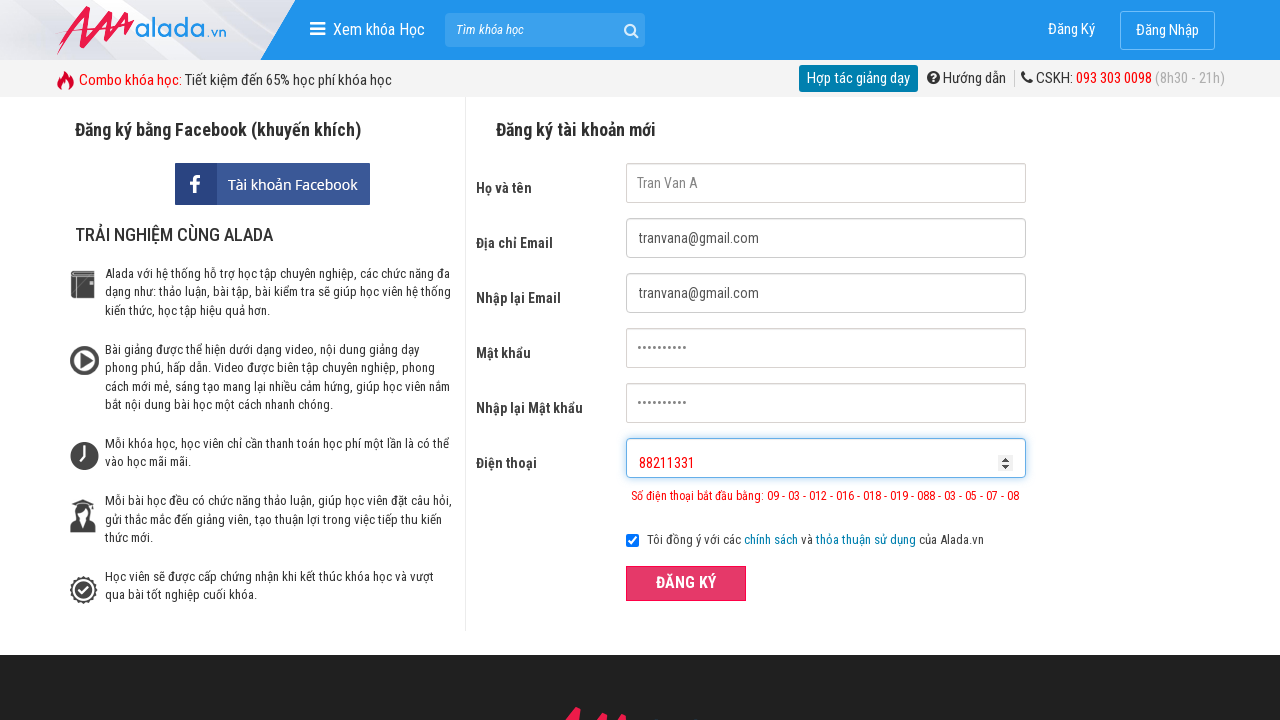

Phone validation error message appeared for invalid prefix phone number
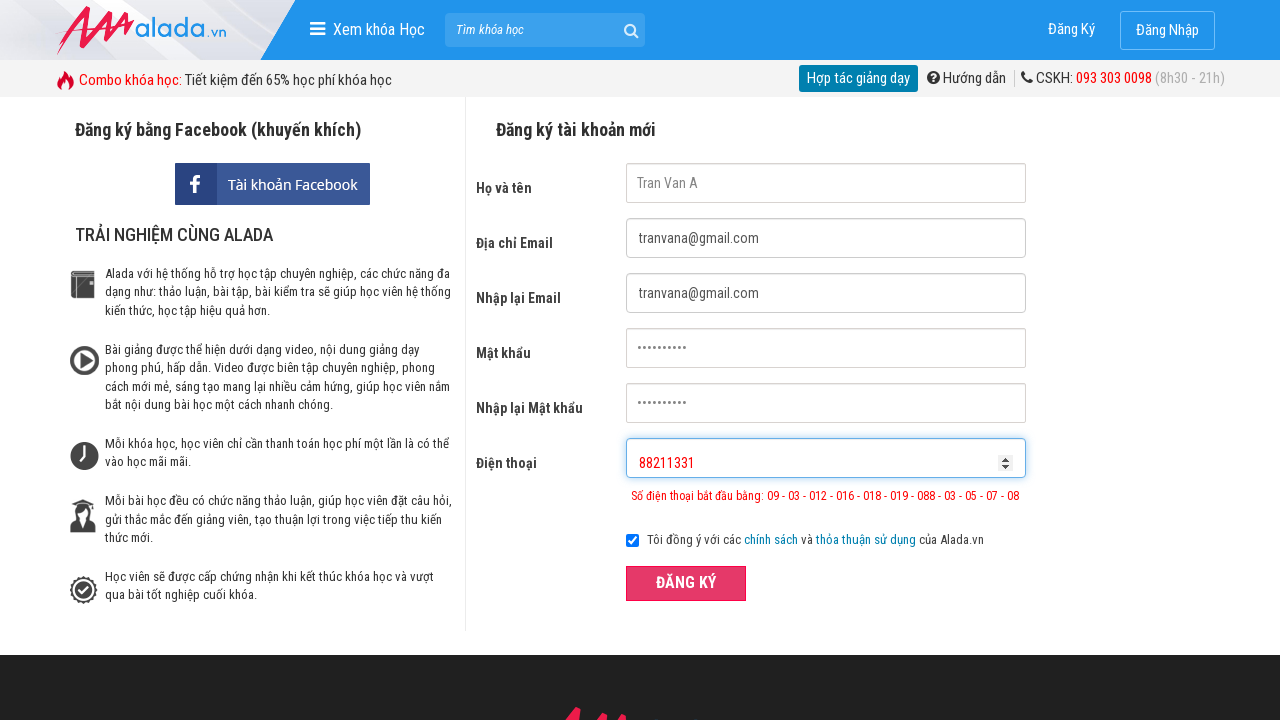

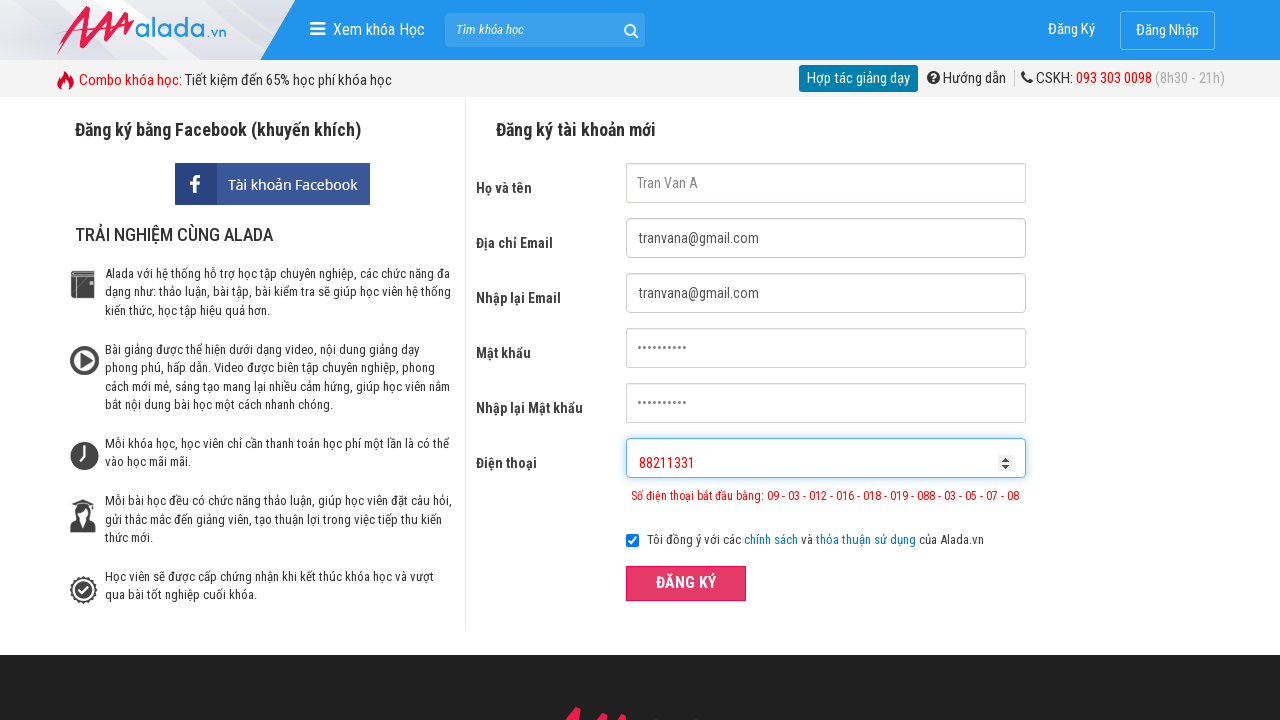